Tests login form validation and password reset functionality by attempting login with invalid credentials, going through password reset flow, and then logging in with valid credentials

Starting URL: https://rahulshettyacademy.com/locatorspractice/

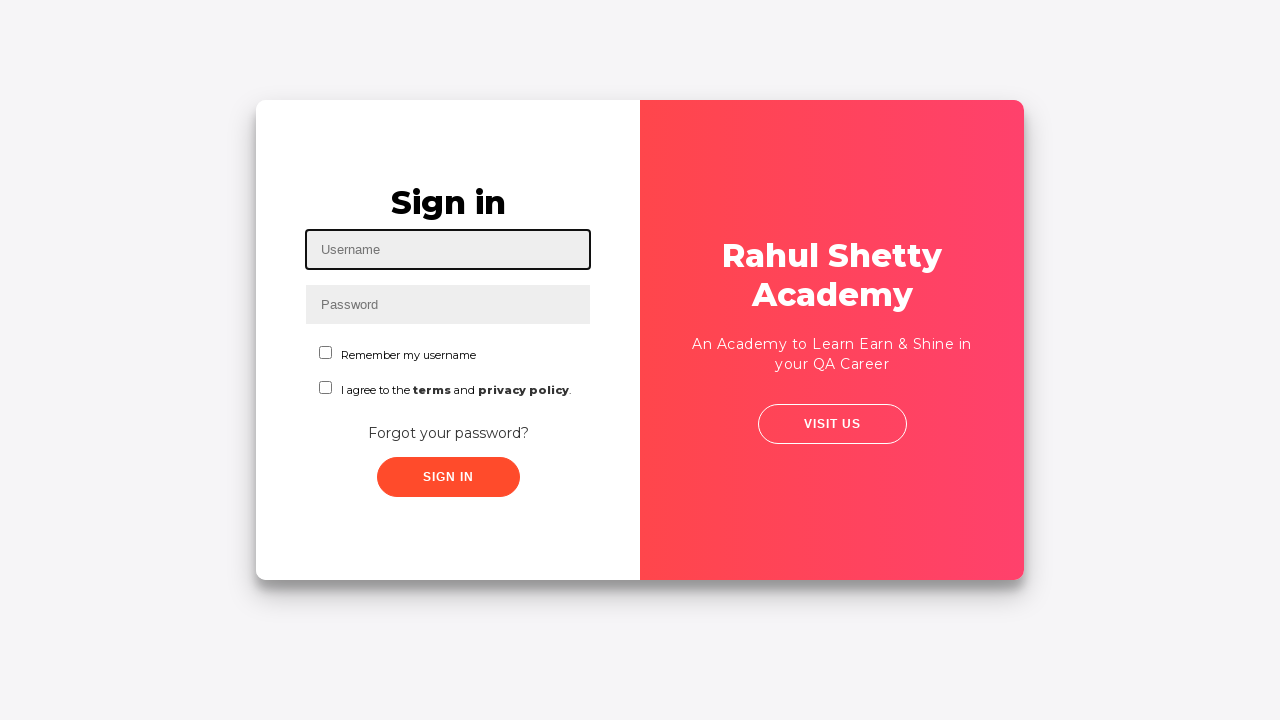

Filled username field with 'rahul' on #inputUsername
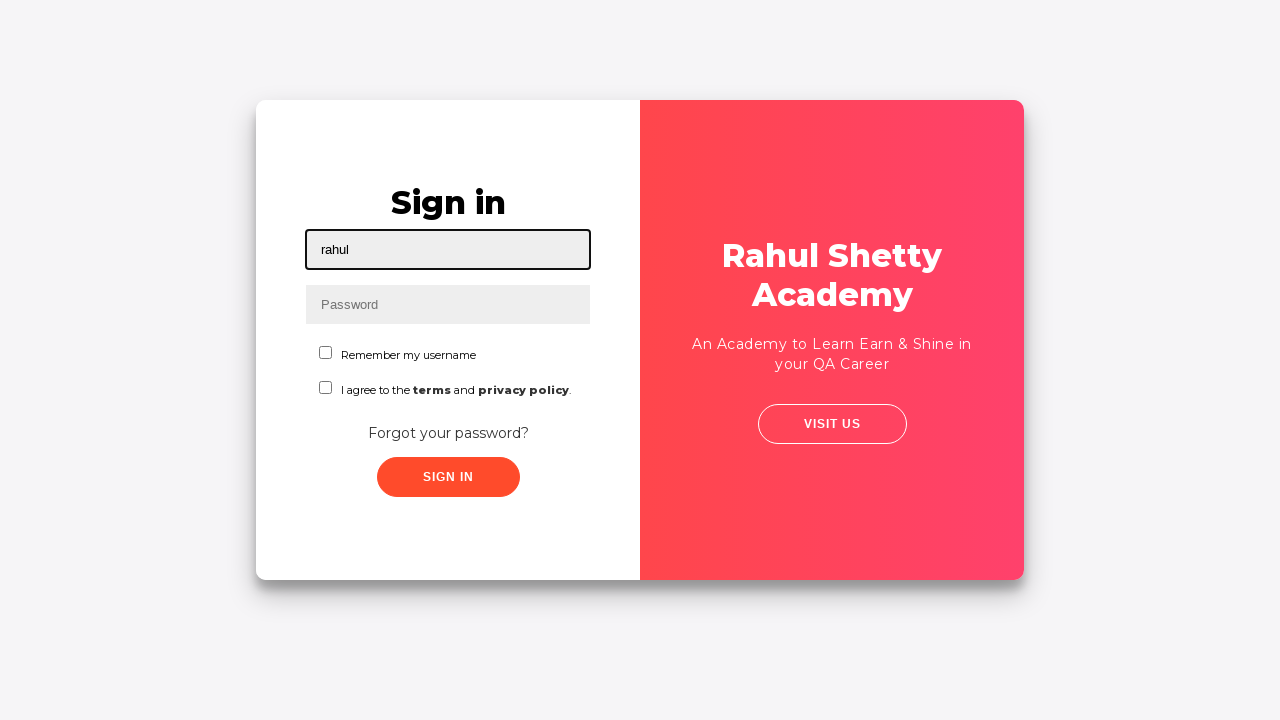

Filled password field with 'hello123' on input[name='inputPassword']
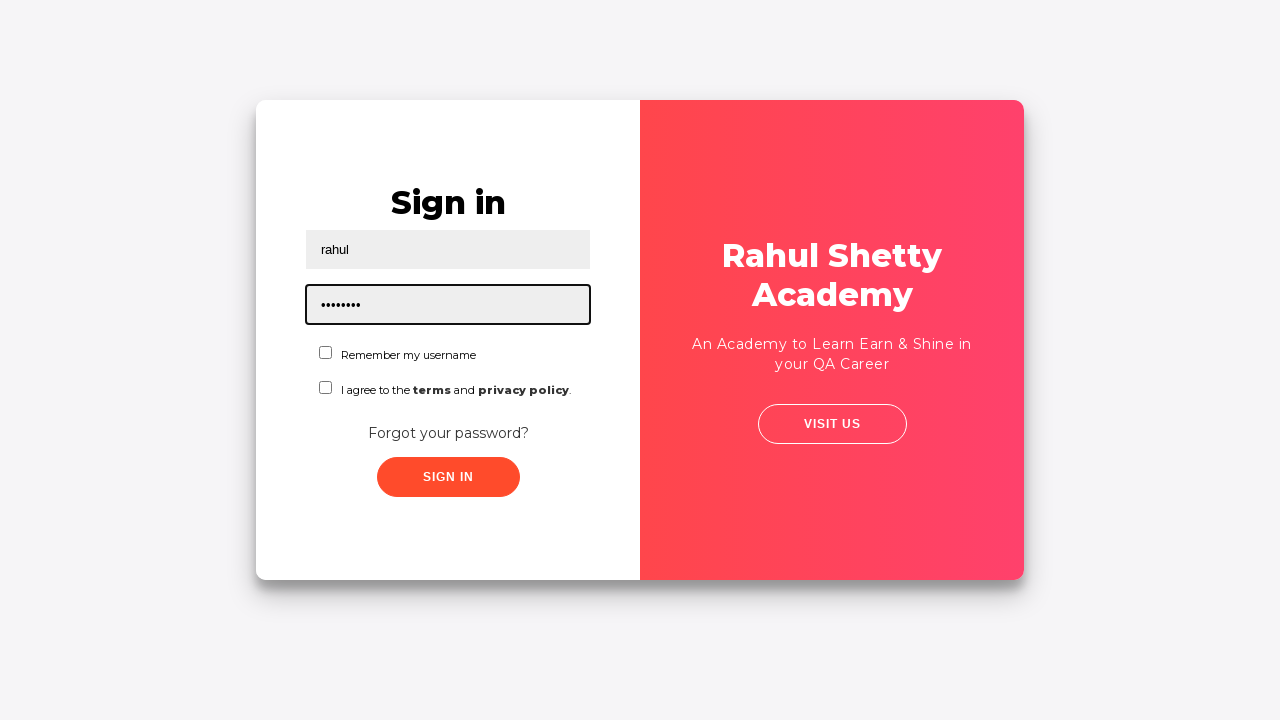

Clicked sign in button with invalid credentials at (448, 477) on .signInBtn
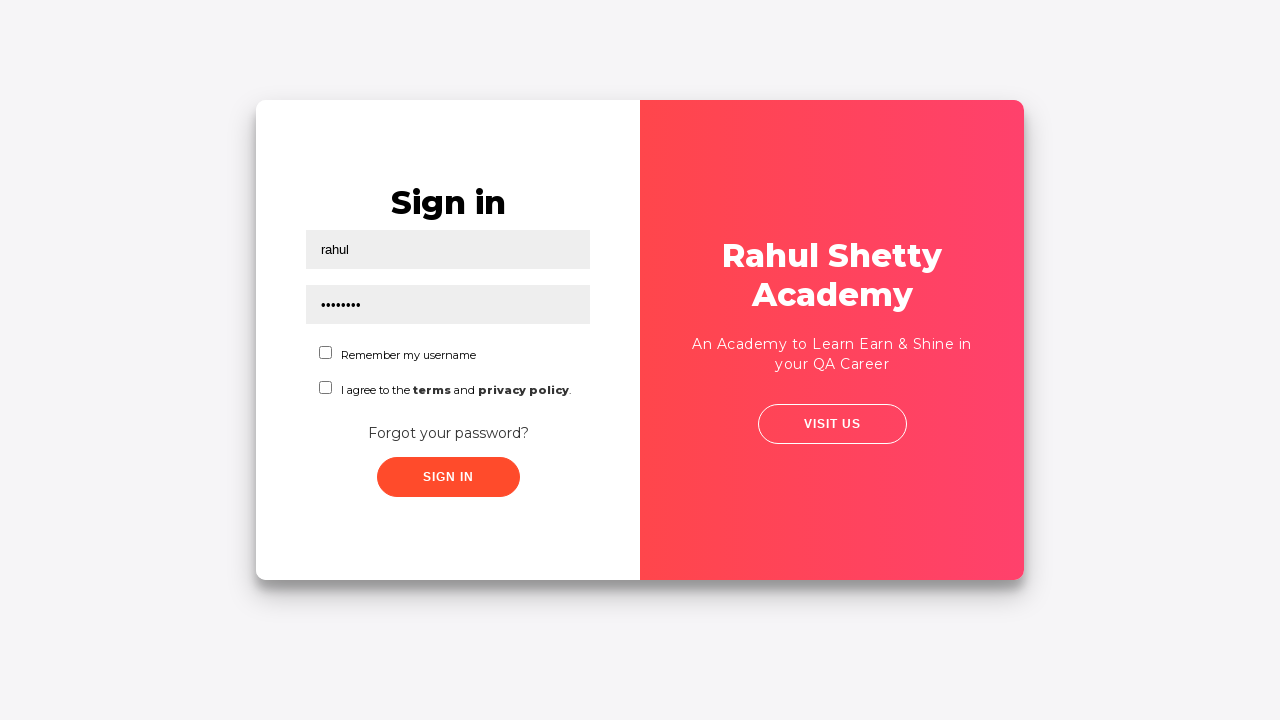

Clicked forgot password link at (448, 433) on text=Forgot your password?
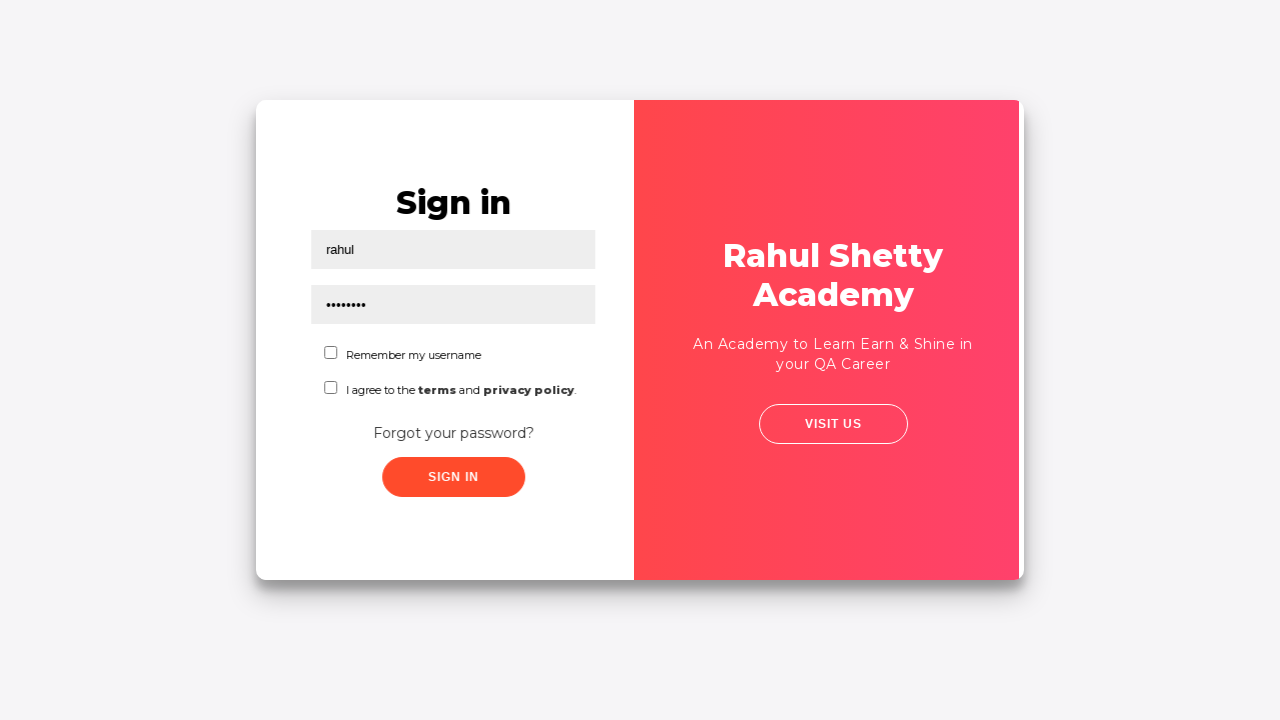

Filled name field with 'John' in password reset form on //input[@placeholder='Name']
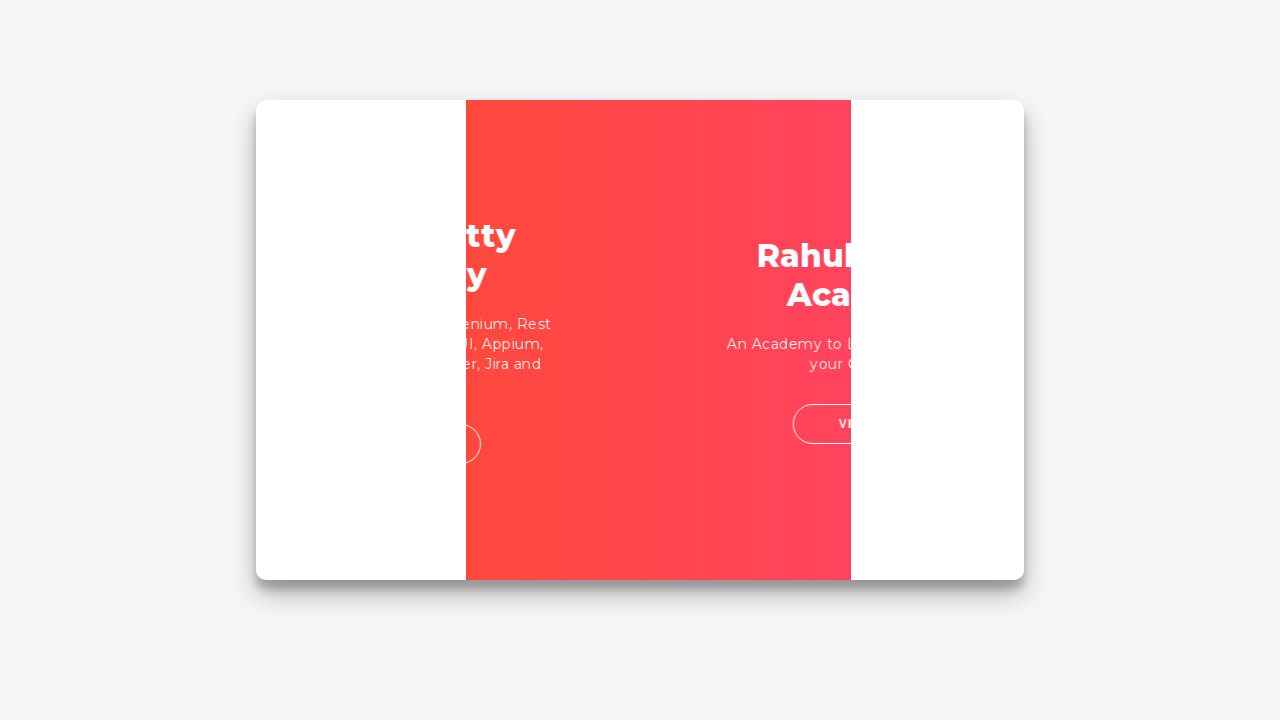

Filled email field with 'john@rsa.com' in password reset form on input[placeholder='Email']
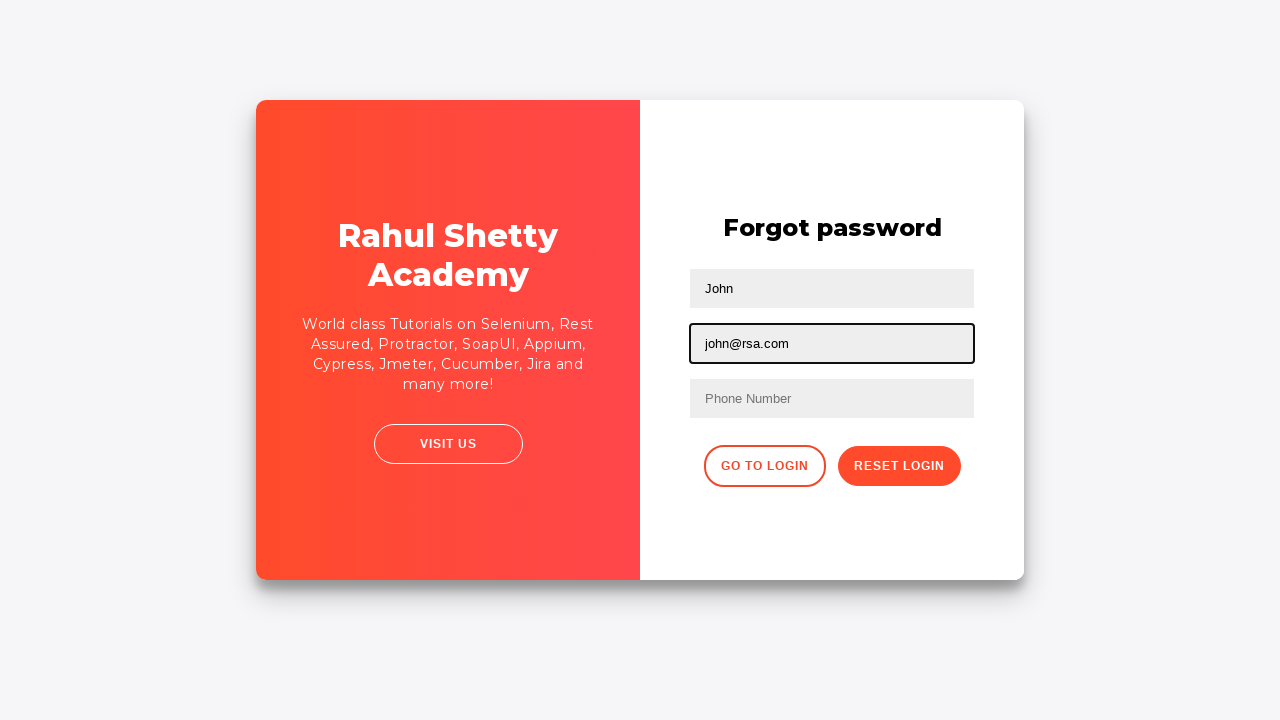

Cleared second text input field in password reset form on //input[@type='text'][2]
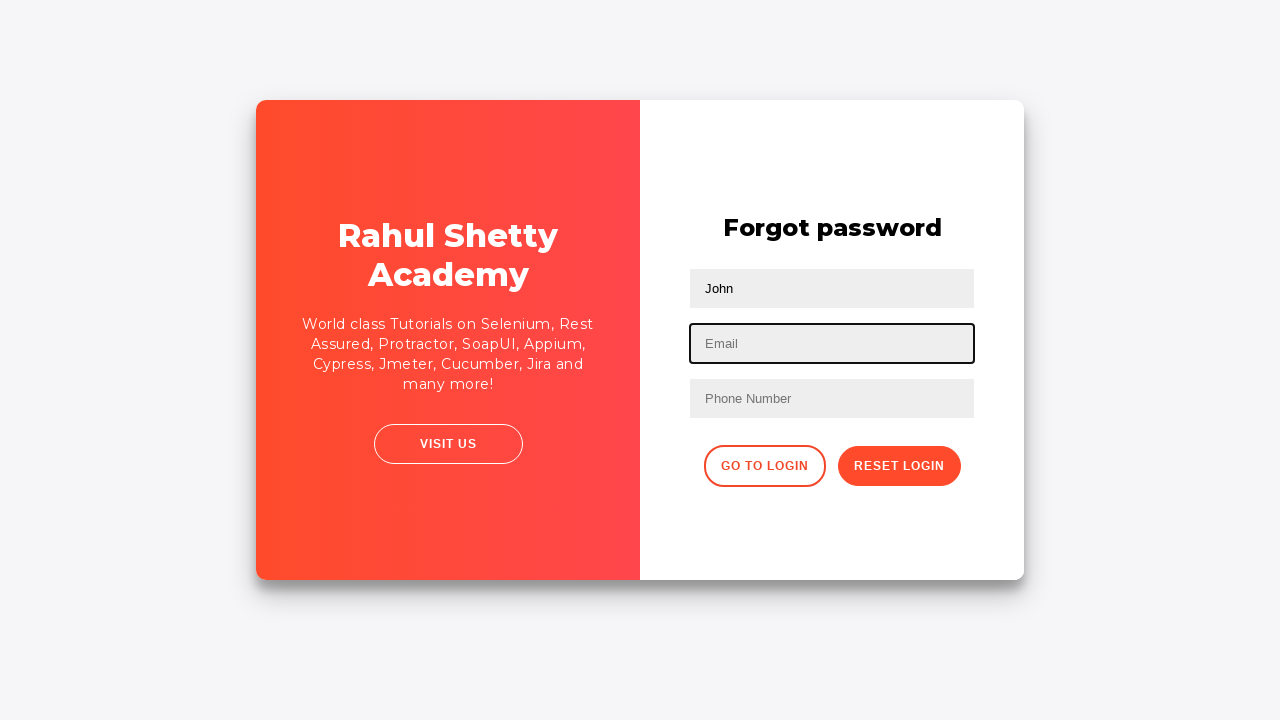

Filled third text input field with 'john@gmail.com' on input[type='text']:nth-child(3)
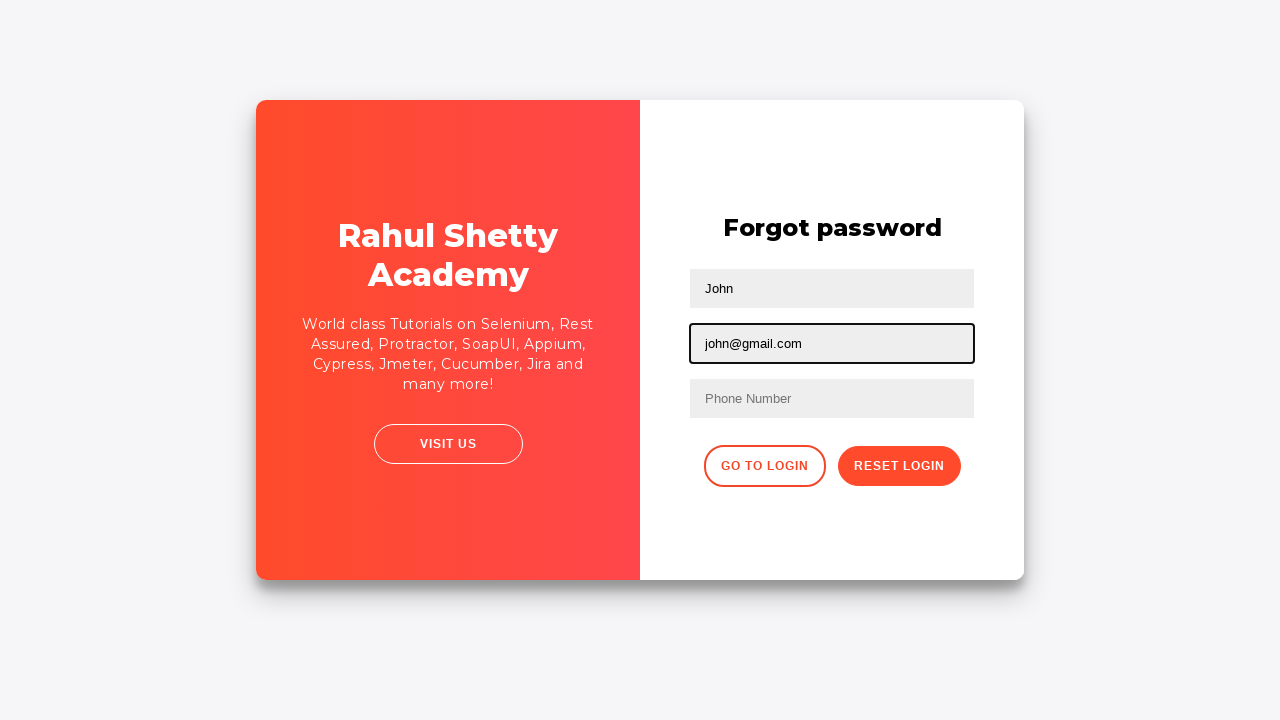

Filled phone number field with '9864353253' on //form/input[3]
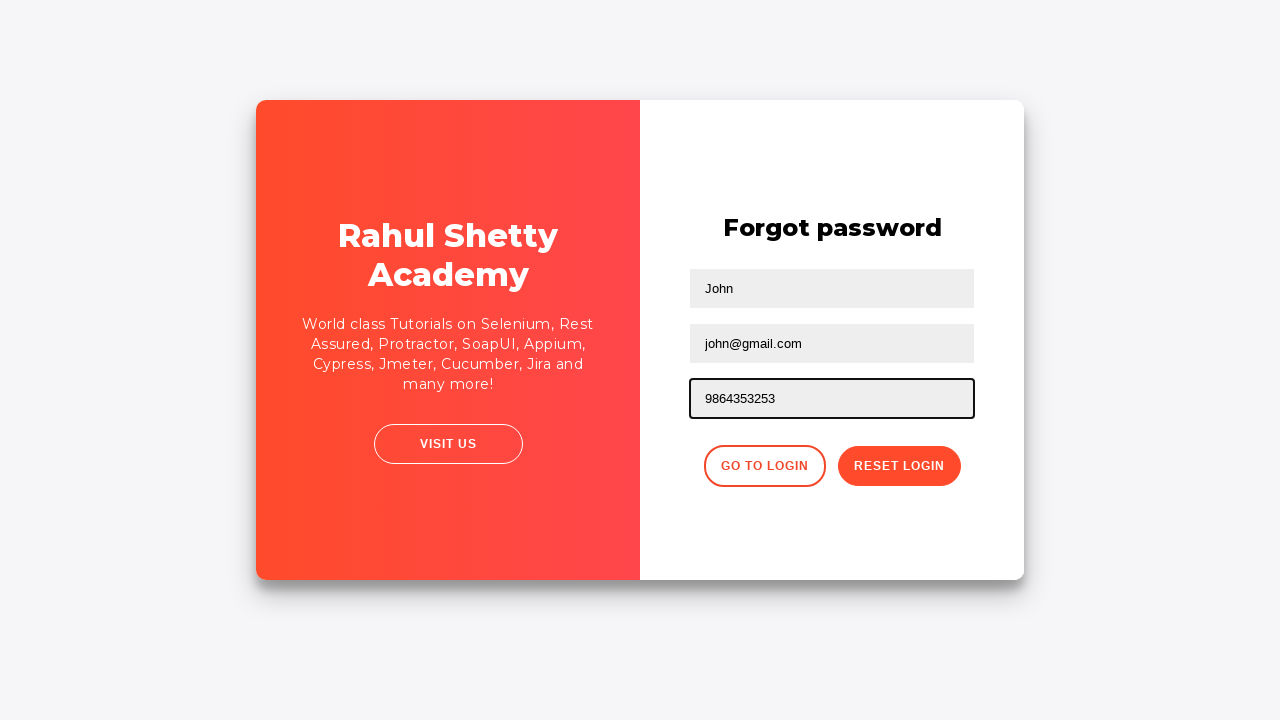

Clicked reset password button at (899, 466) on .reset-pwd-btn
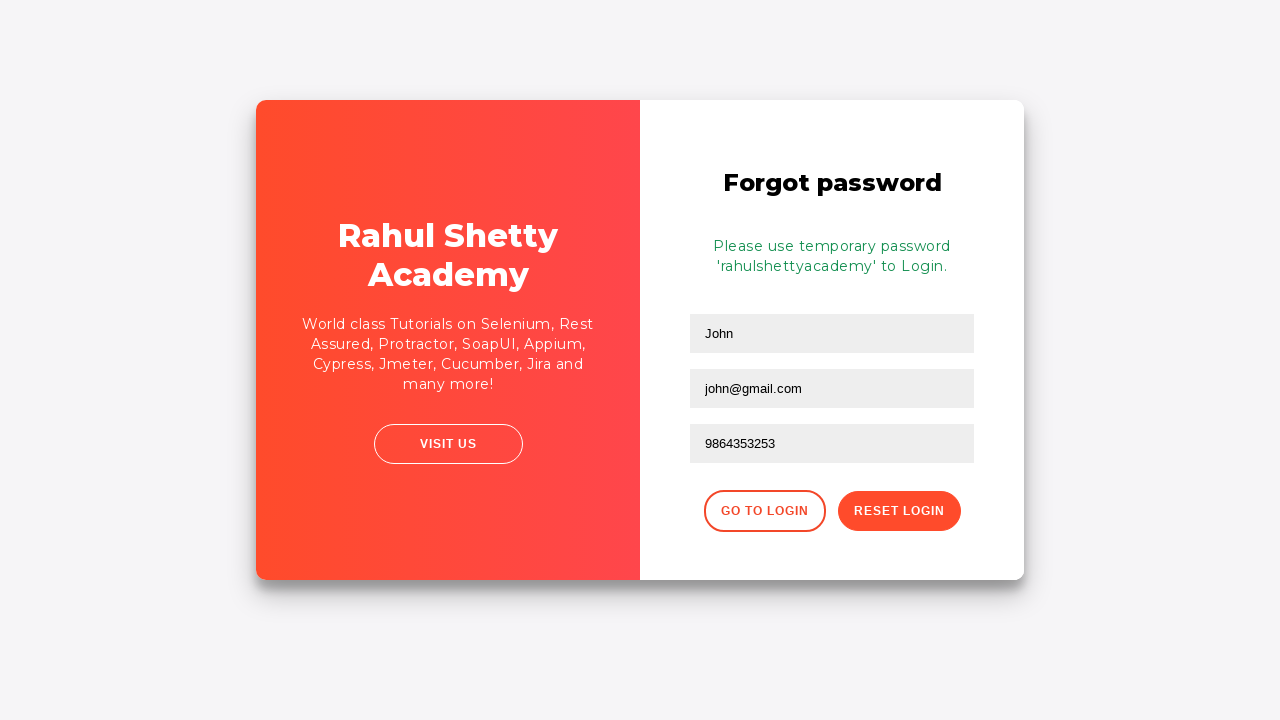

Clicked button to go back to login from password reset at (764, 511) on xpath=//div[@class='forgot-pwd-btn-conainer']/button[1]
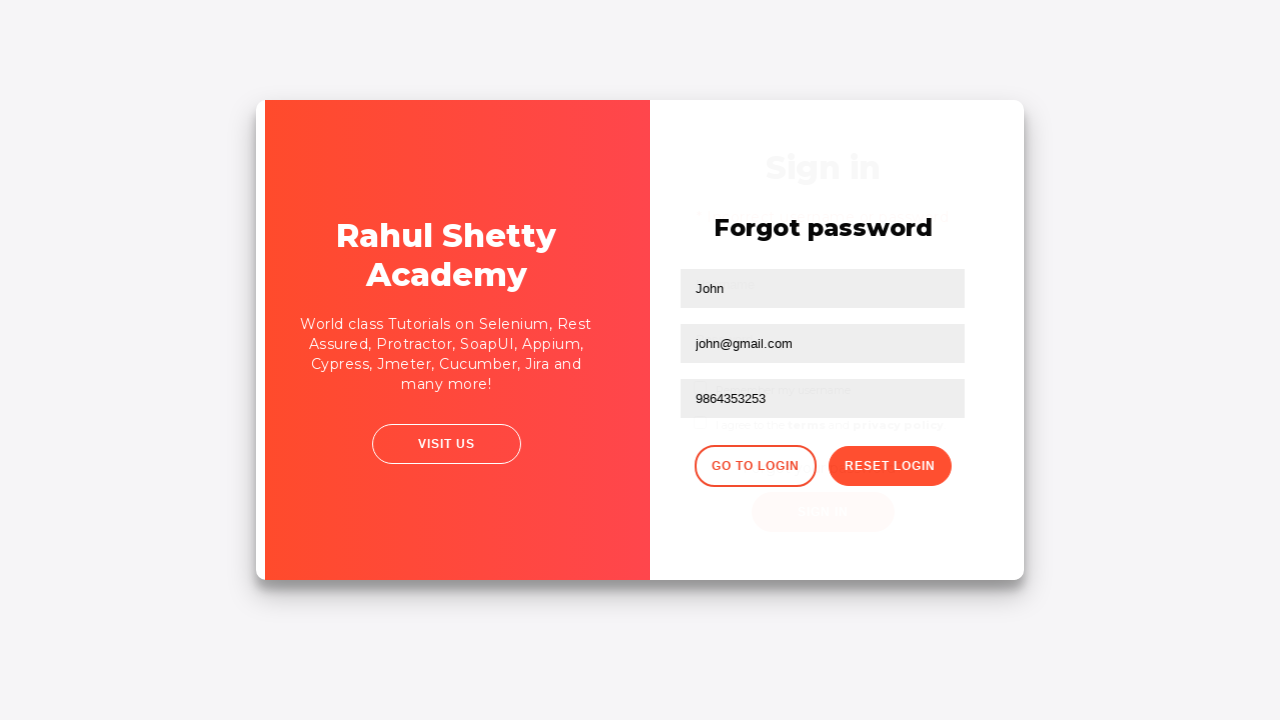

Filled username field with 'rahul' for valid login on #inputUsername
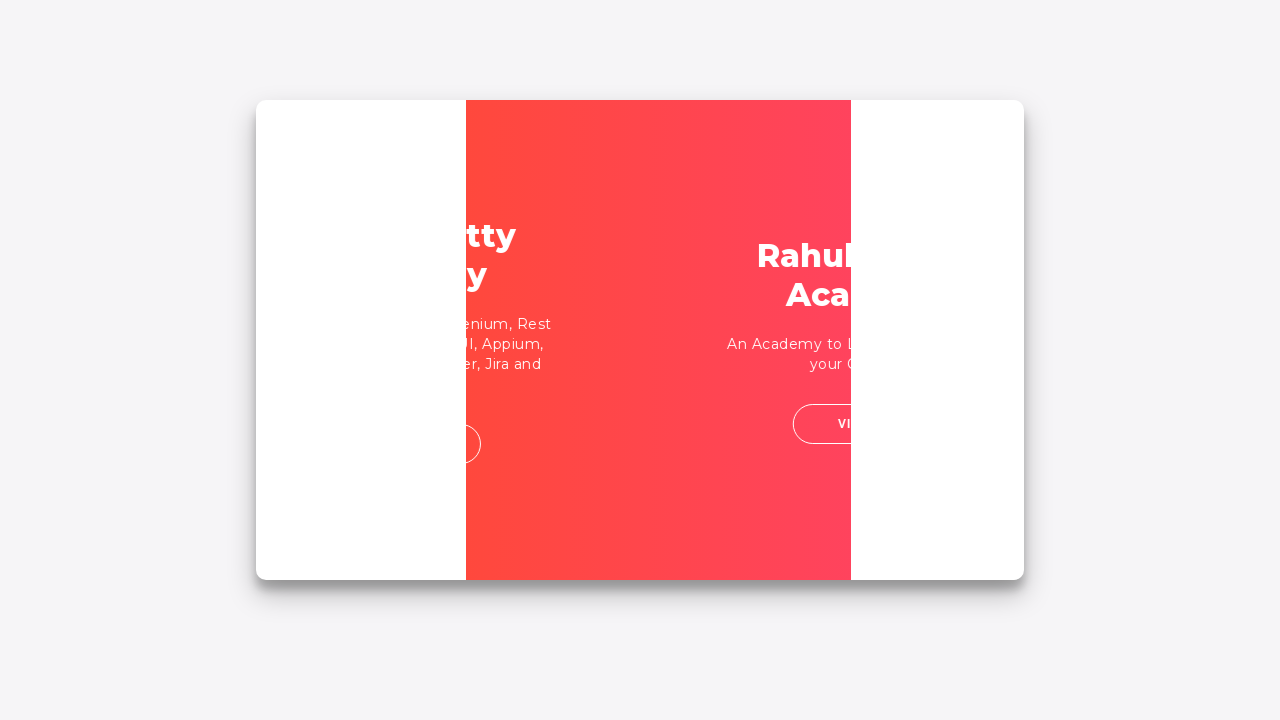

Filled password field with 'rahulshettyacademy' on input[type*='pass']
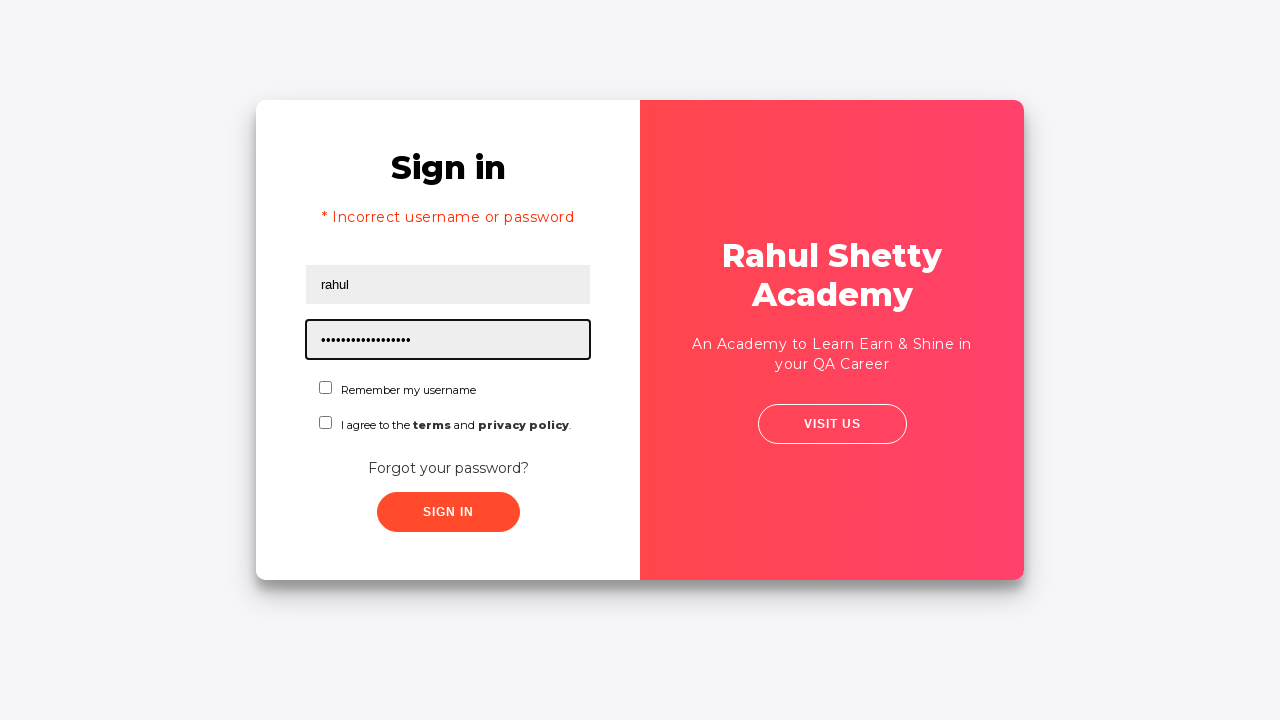

Clicked remember me checkbox at (326, 388) on #chkboxOne
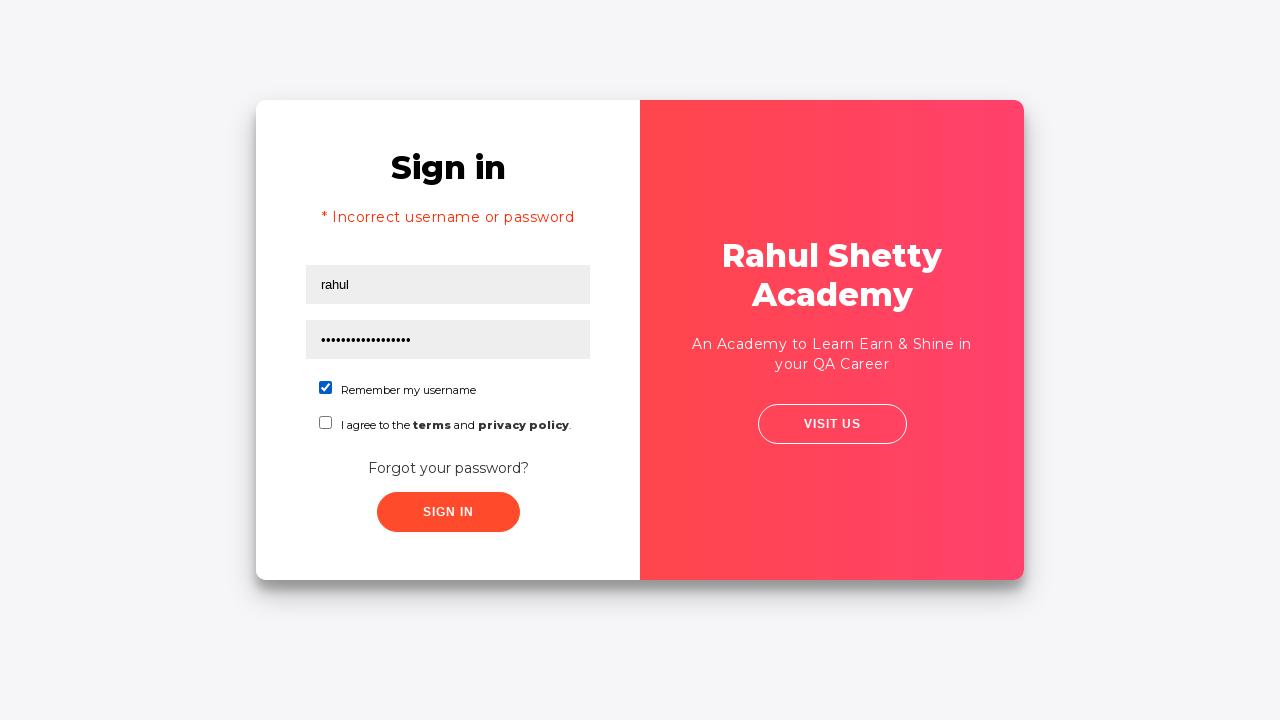

Clicked submit button to login with valid credentials at (448, 512) on xpath=//button[contains(@class,'submit')]
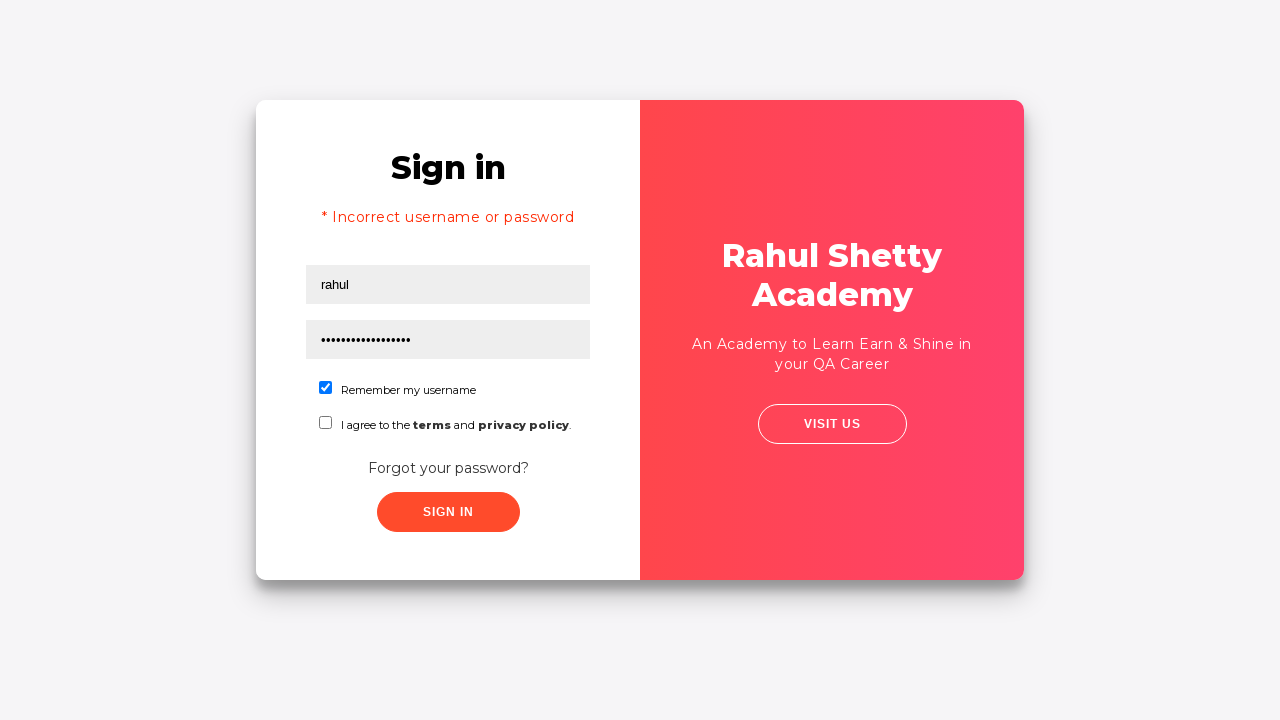

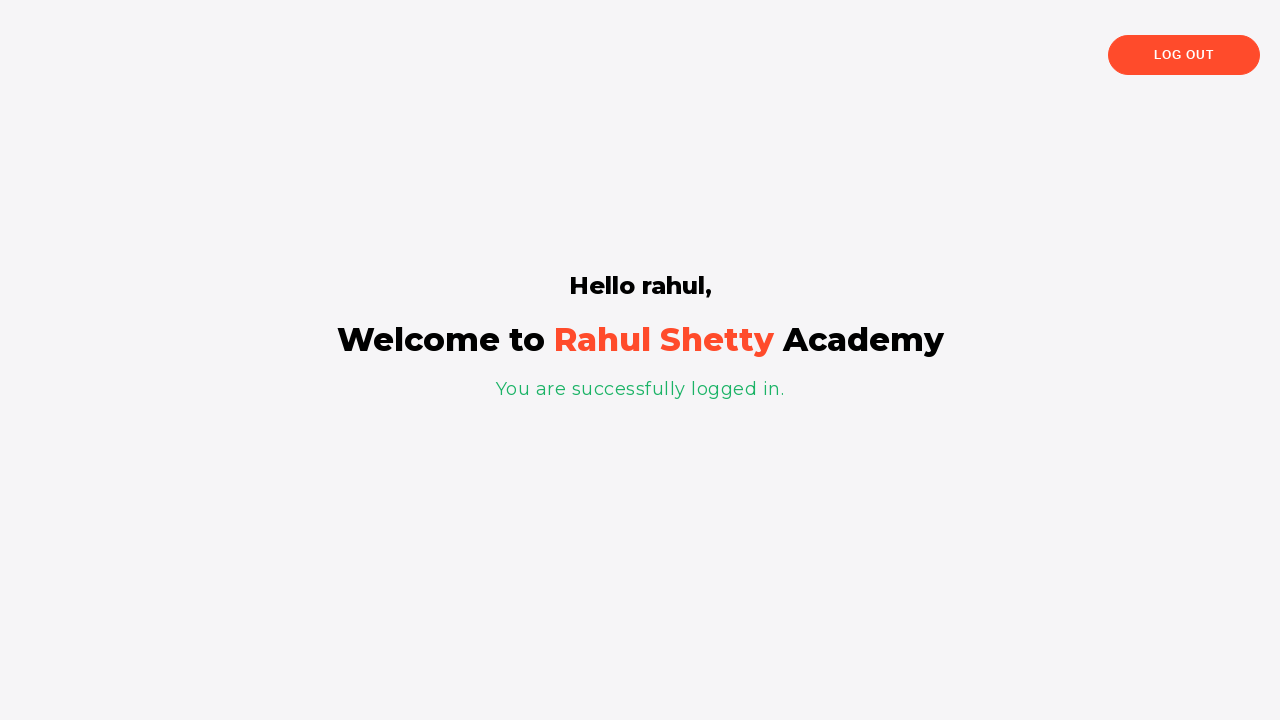